Navigates to an Angular practice shop page and clicks the "Add to Cart" button for each product displayed on the page.

Starting URL: https://rahulshettyacademy.com/angularpractice/shop

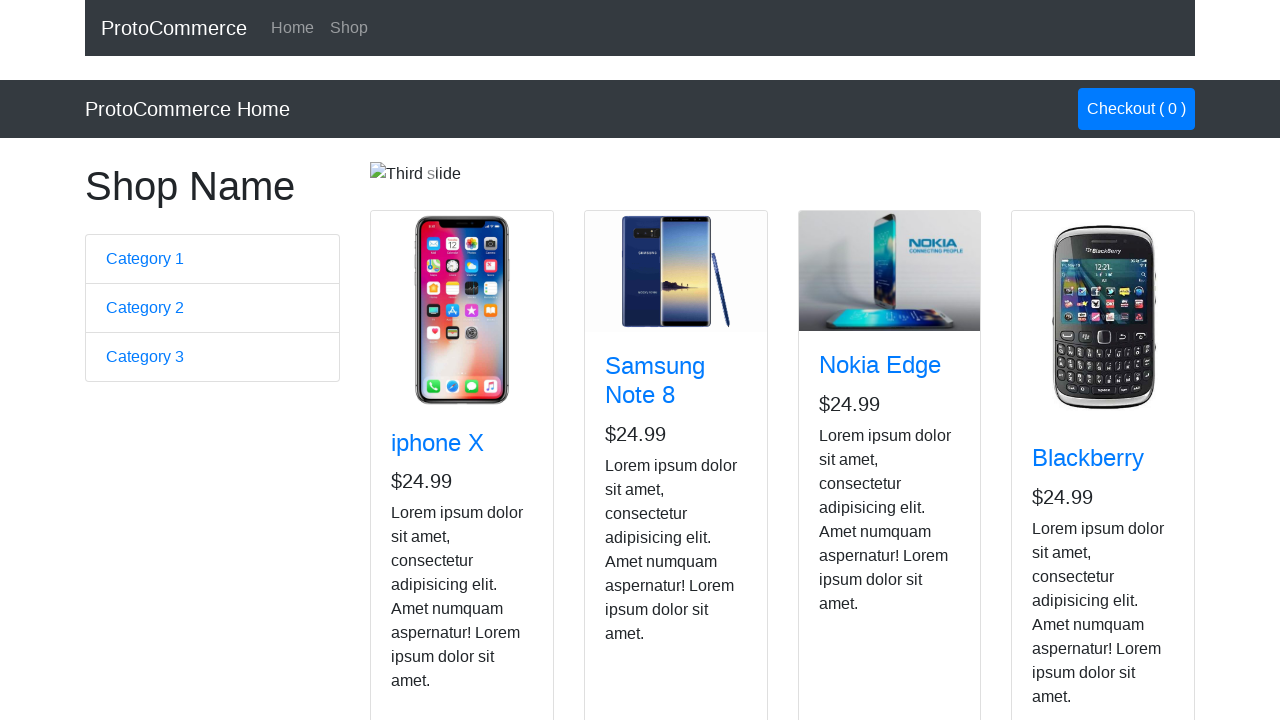

Navigated to Angular practice shop page
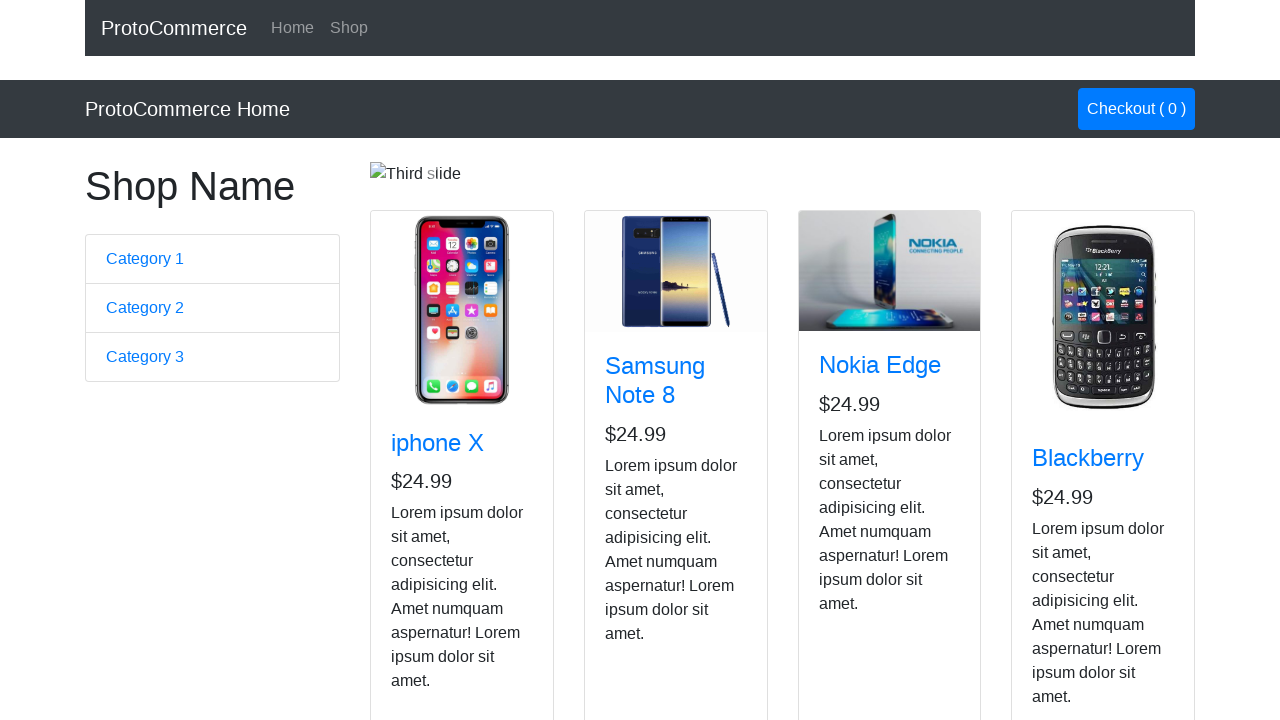

Product cards loaded on the page
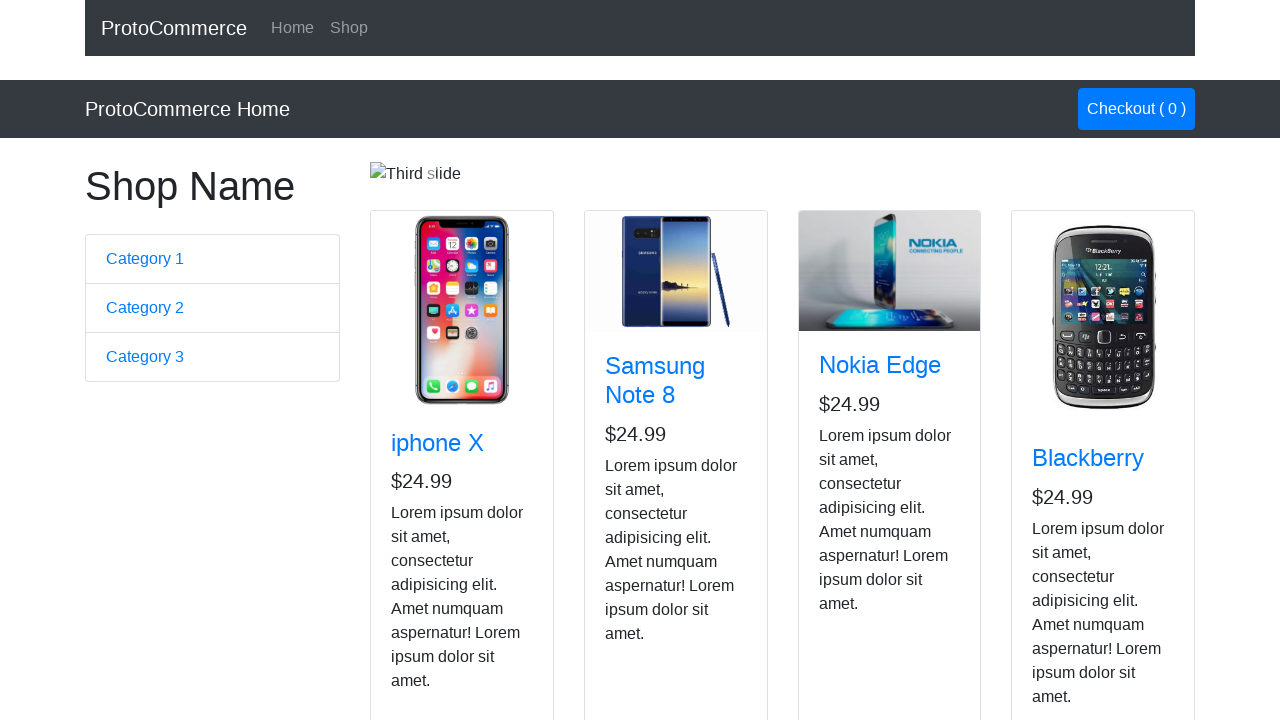

Located 4 'Add to Cart' buttons on the page
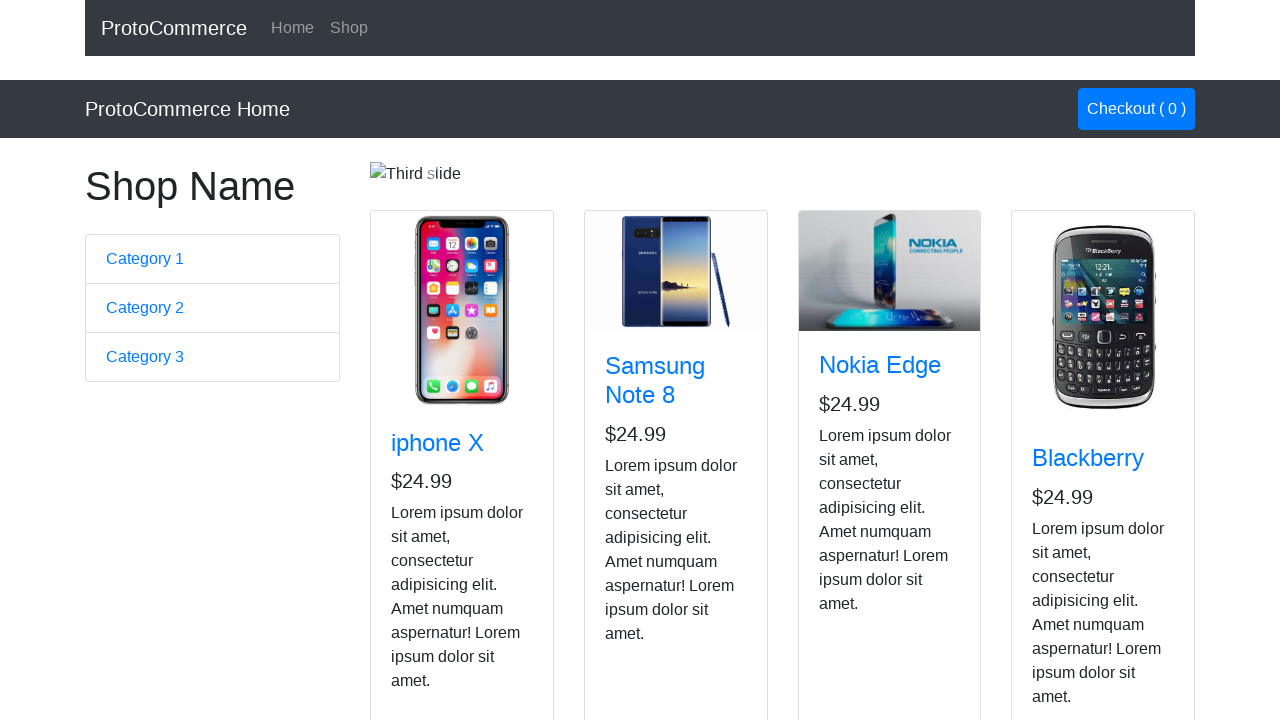

Clicked 'Add to Cart' button for product 1 at (427, 528) on .btn.btn-info >> nth=0
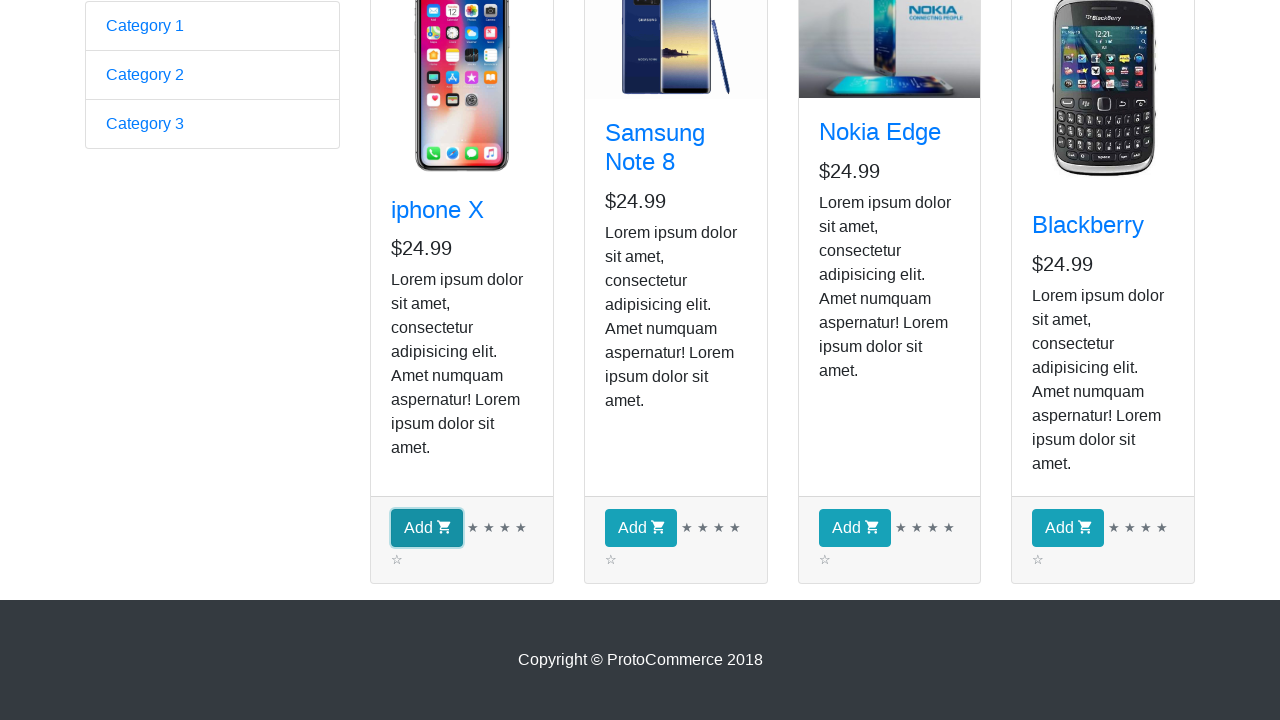

Clicked 'Add to Cart' button for product 2 at (641, 528) on .btn.btn-info >> nth=1
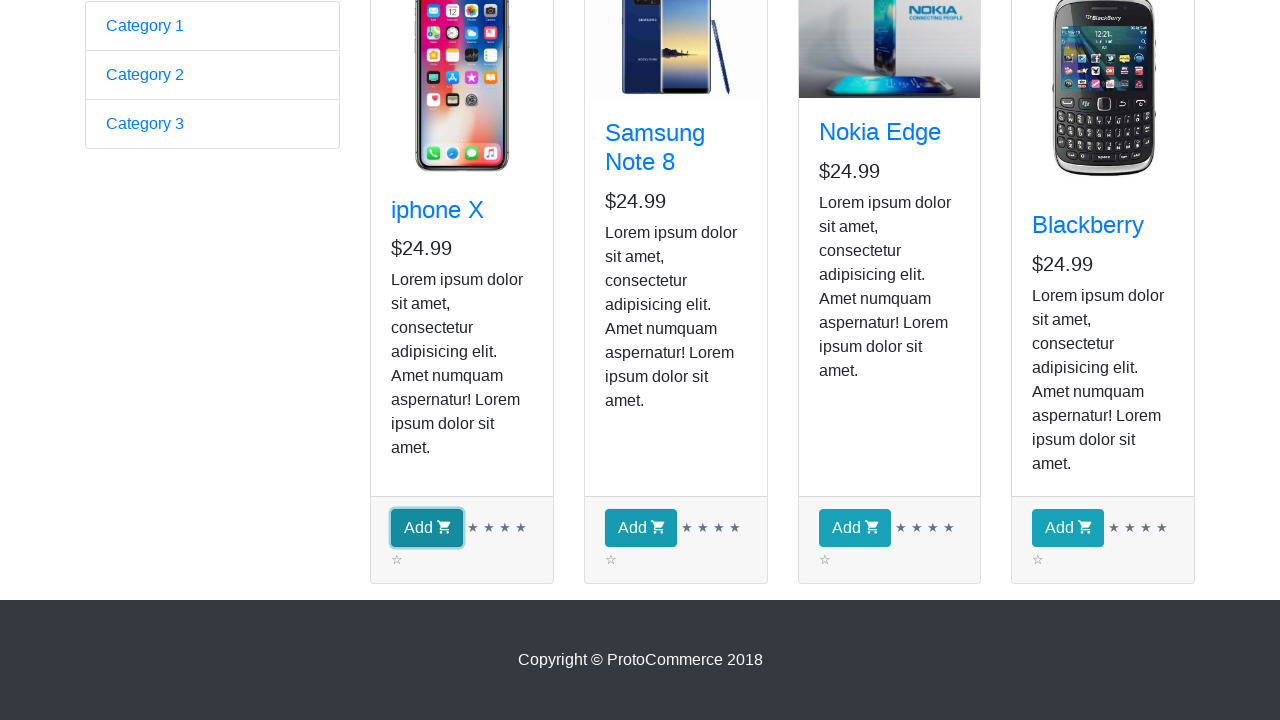

Clicked 'Add to Cart' button for product 3 at (854, 528) on .btn.btn-info >> nth=2
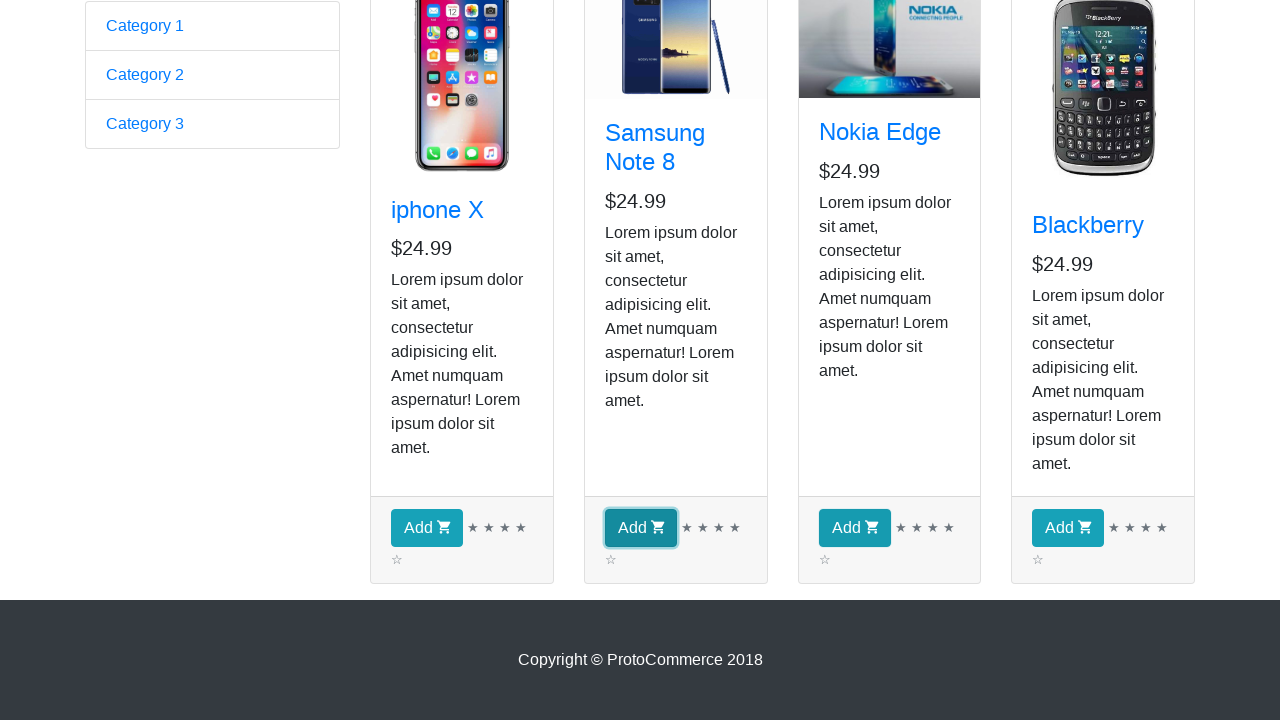

Clicked 'Add to Cart' button for product 4 at (1068, 528) on .btn.btn-info >> nth=3
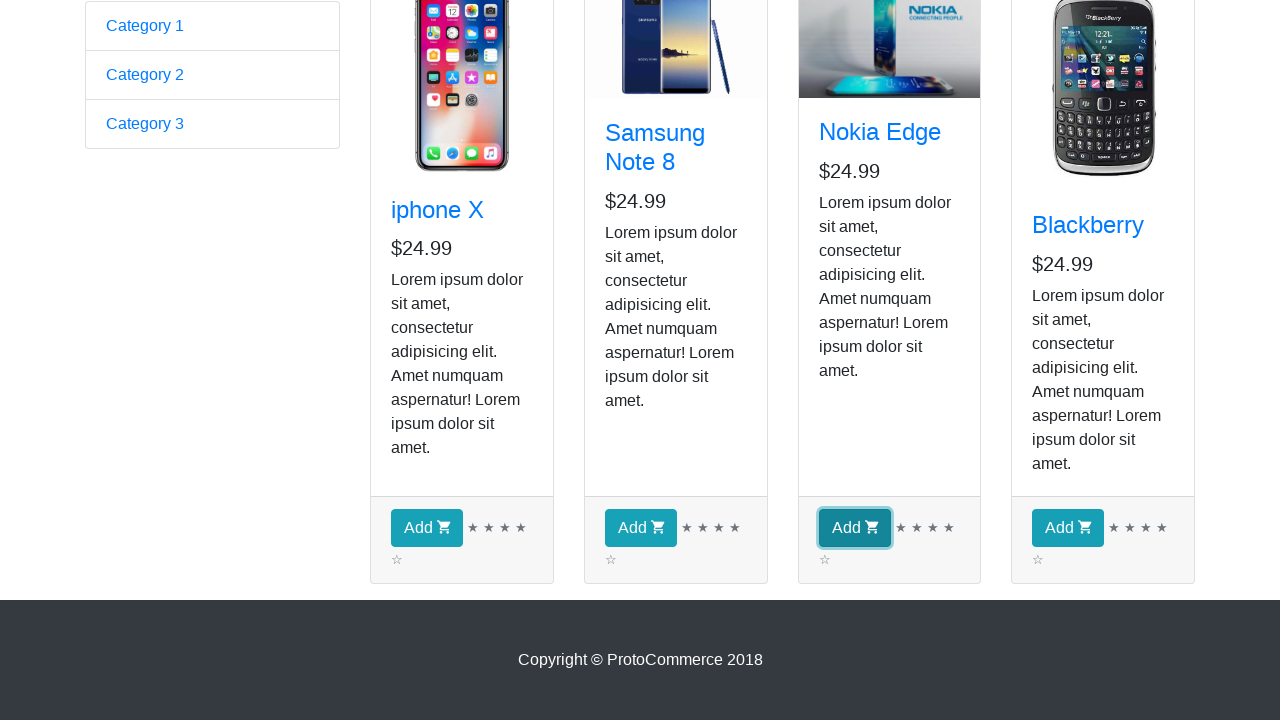

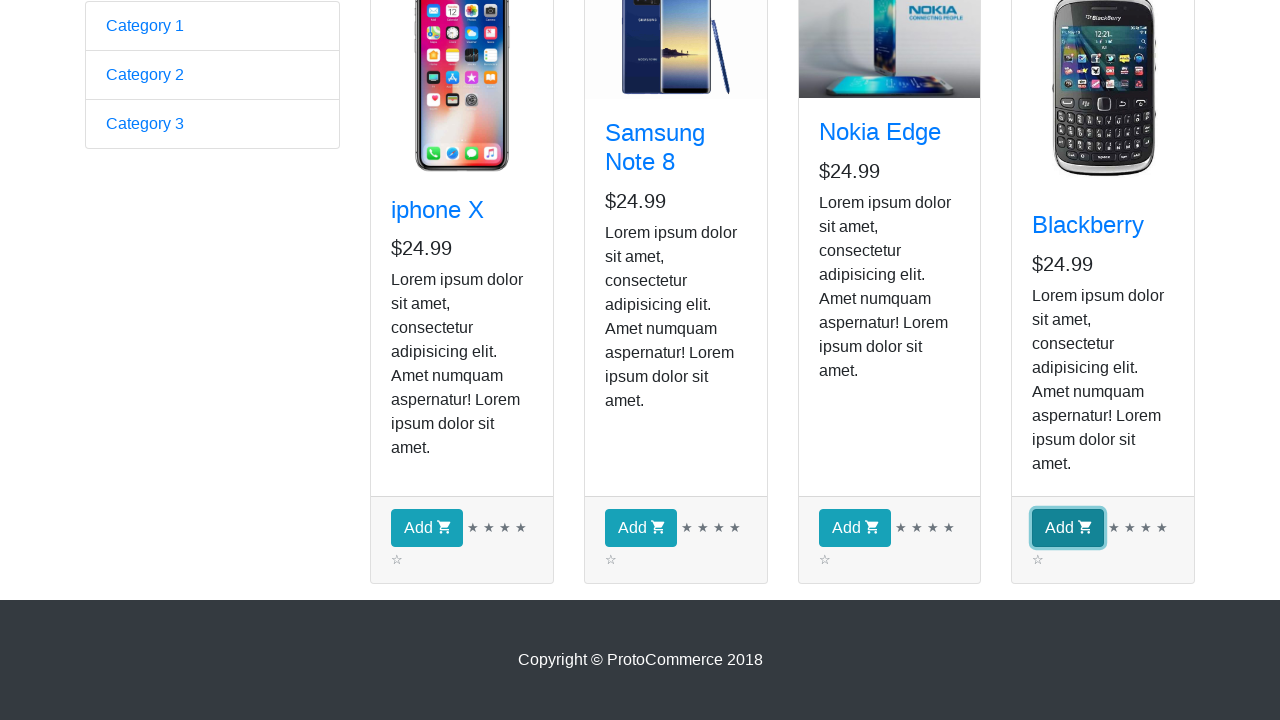